Tests that the page title is not "youtube" (lowercase)

Starting URL: https://www.youtube.com

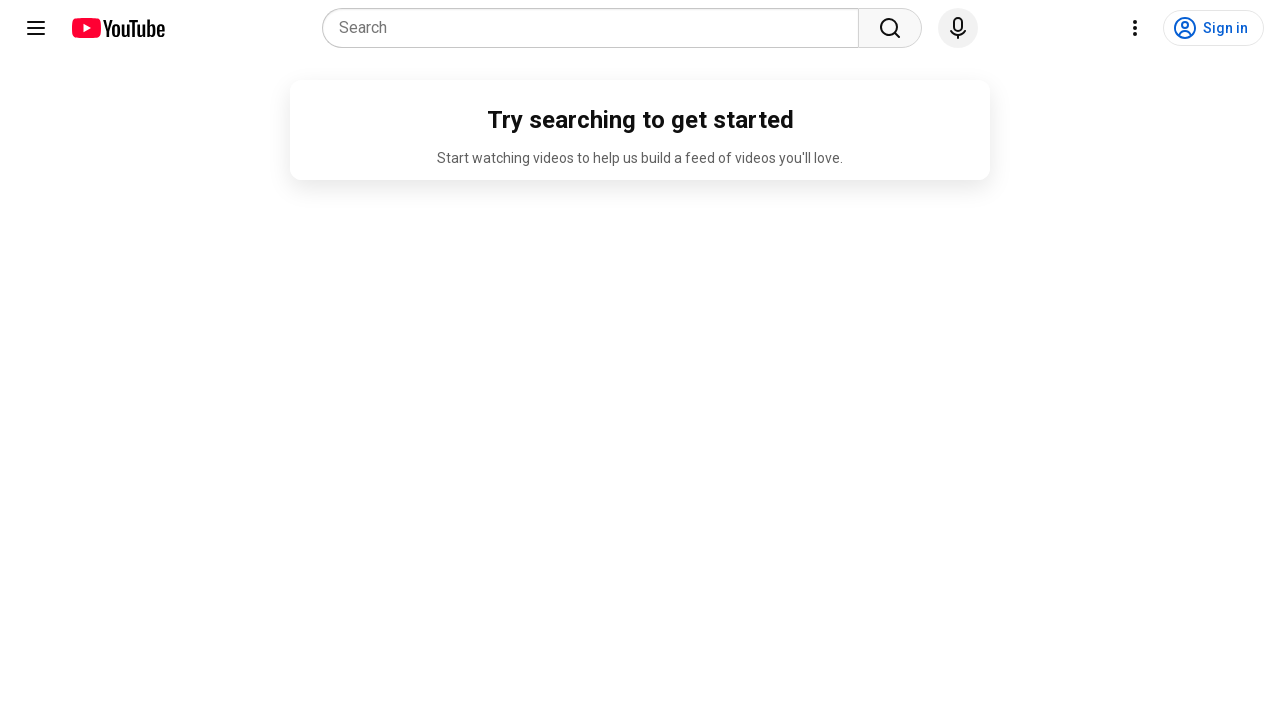

Navigated to https://www.youtube.com
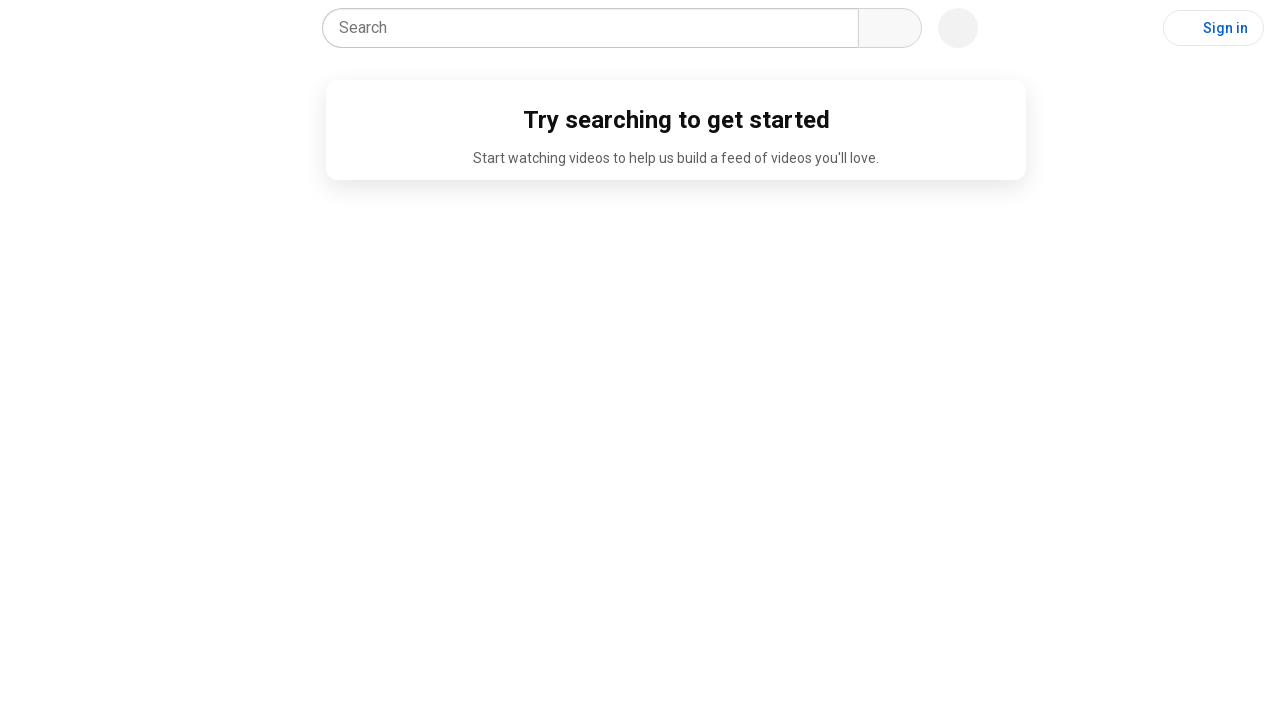

Retrieved page title: YouTube
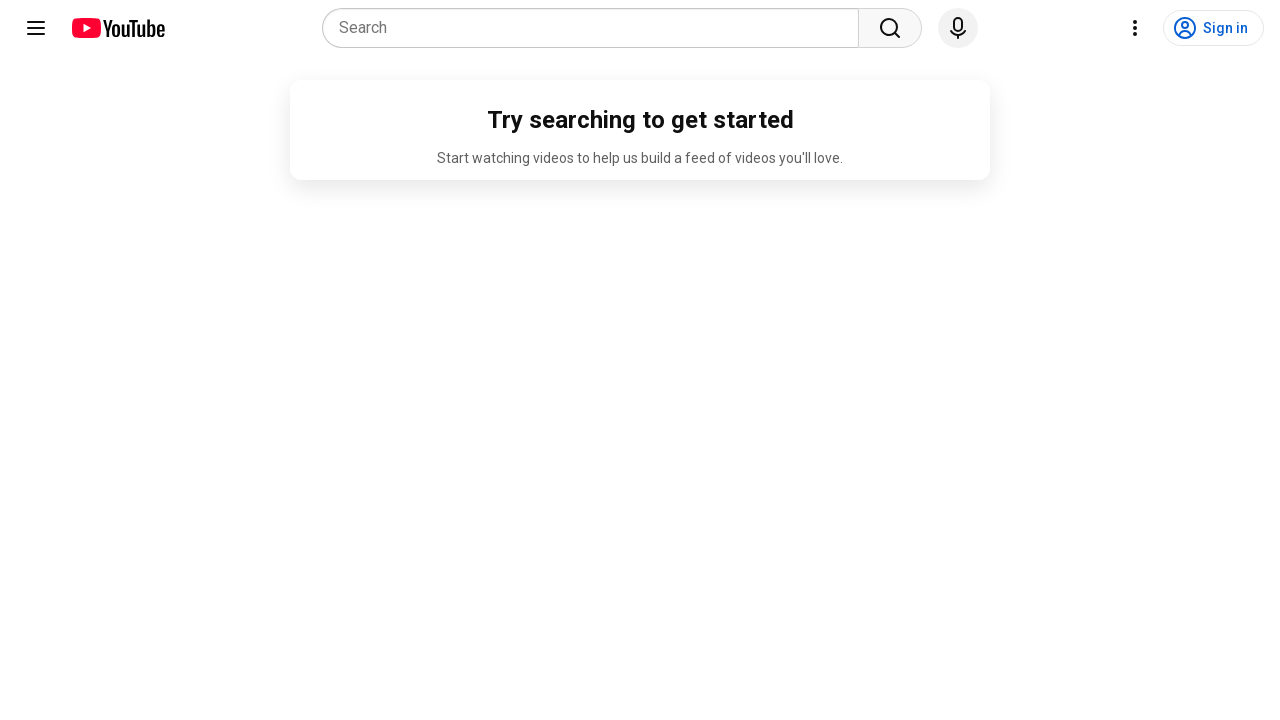

Verified page title is not 'youtube' (lowercase)
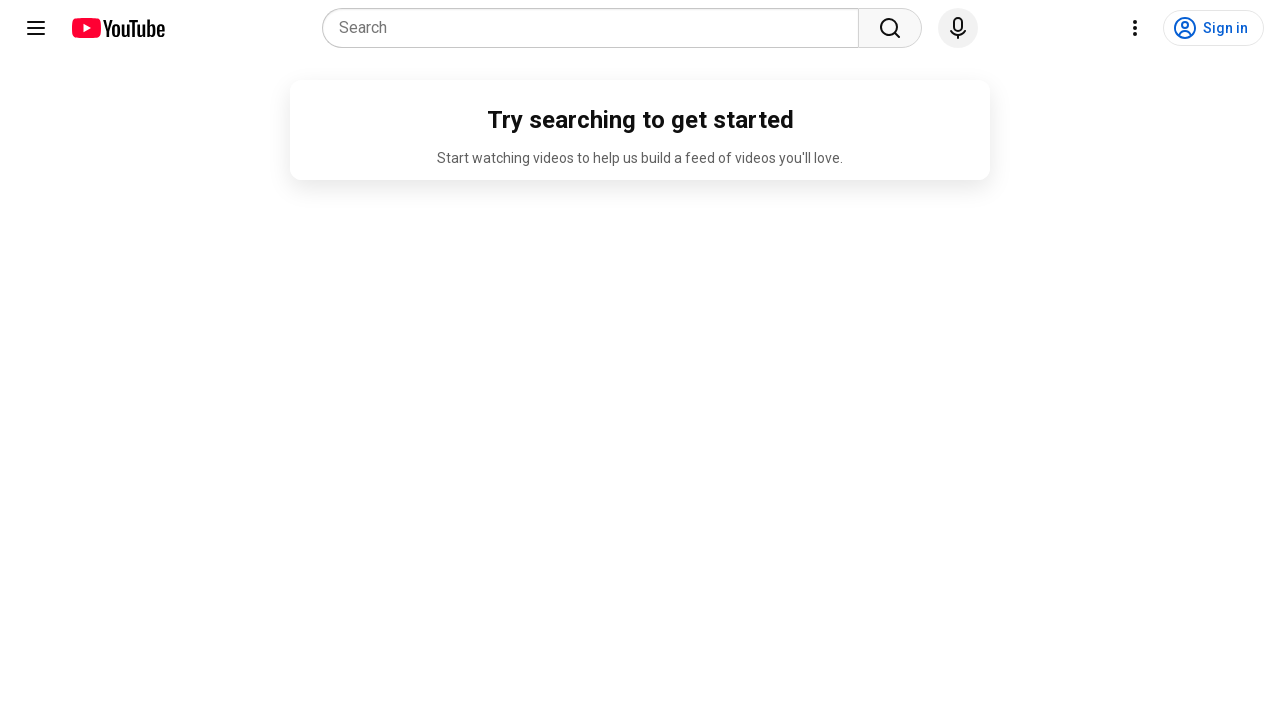

Verified 'youtube' substring is not in page title
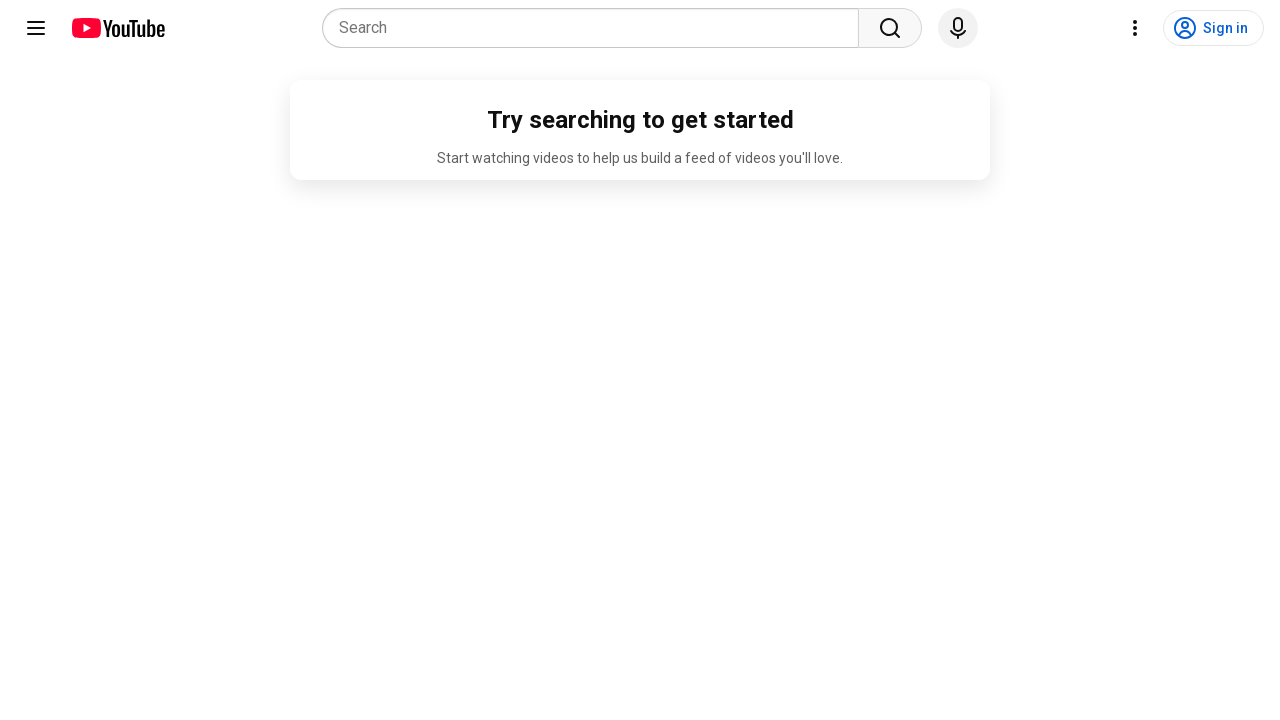

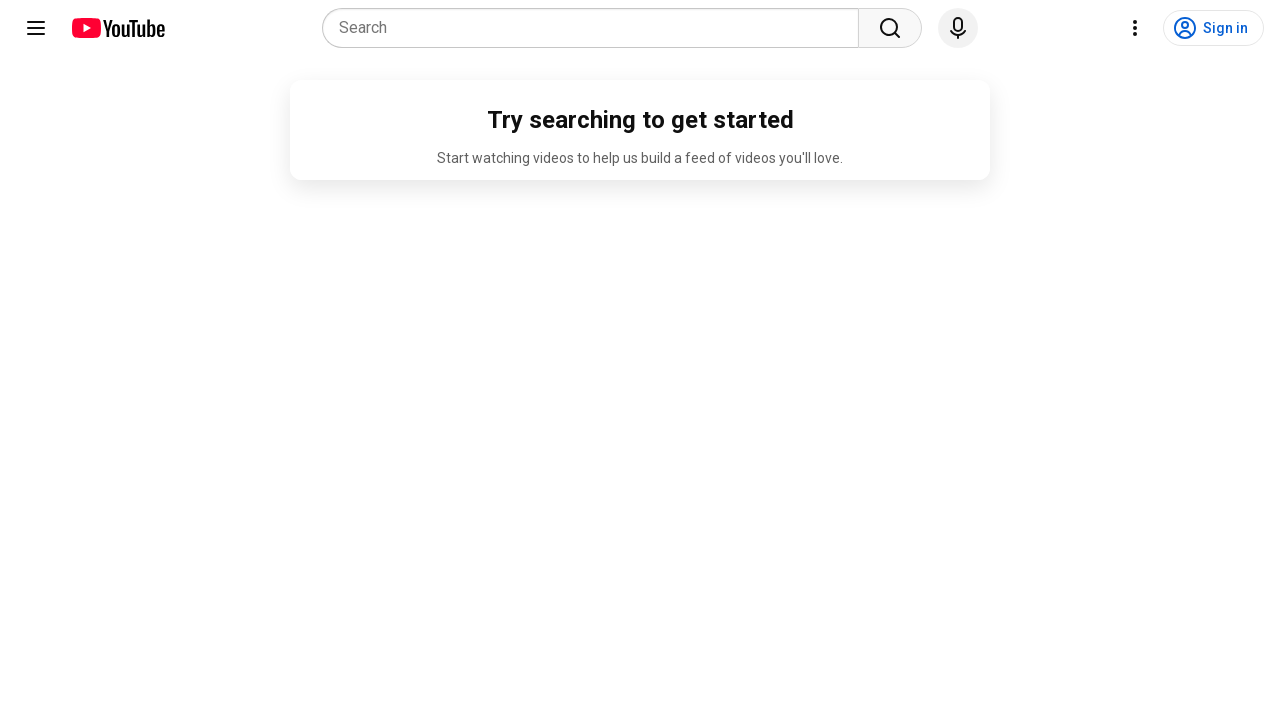